Tests various Selenium locator strategies on a practice page by filling in a login form, clicking submit, checking for error messages, clicking the forgot password link, and filling in the name field on the password recovery form.

Starting URL: https://rahulshettyacademy.com/locatorspractice/

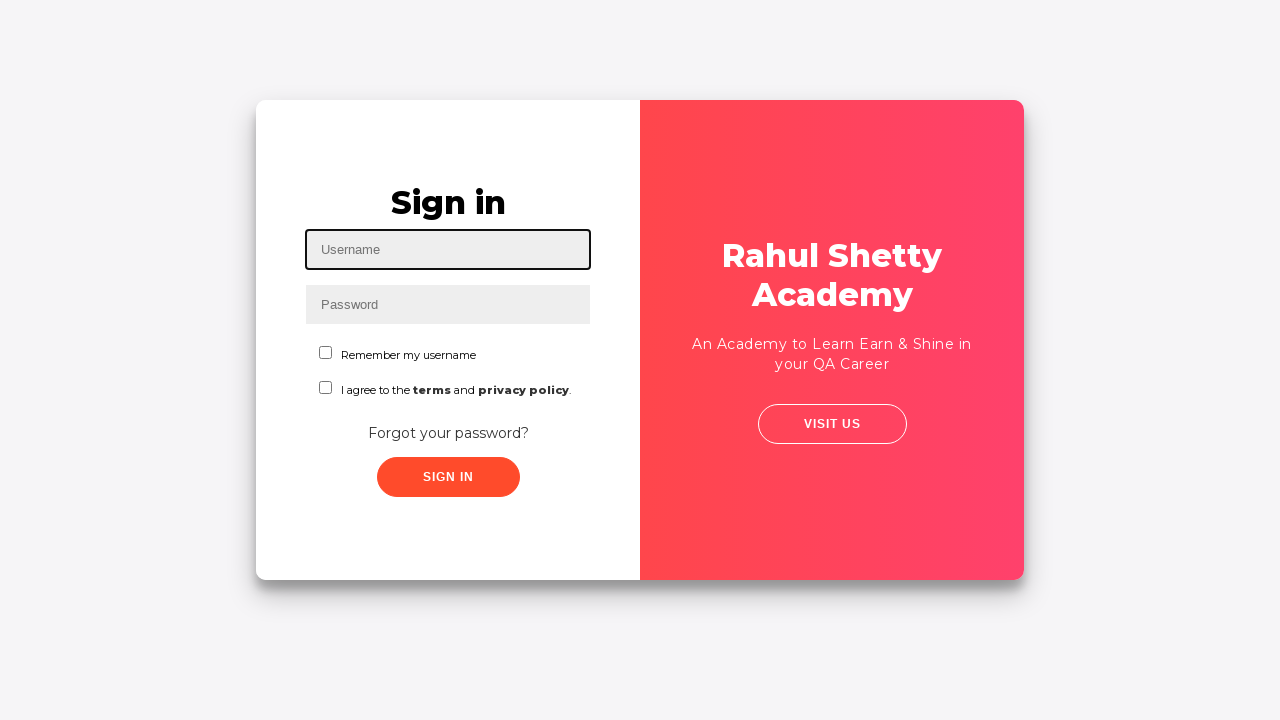

Filled username field with 'rahul' using ID locator on #inputUsername
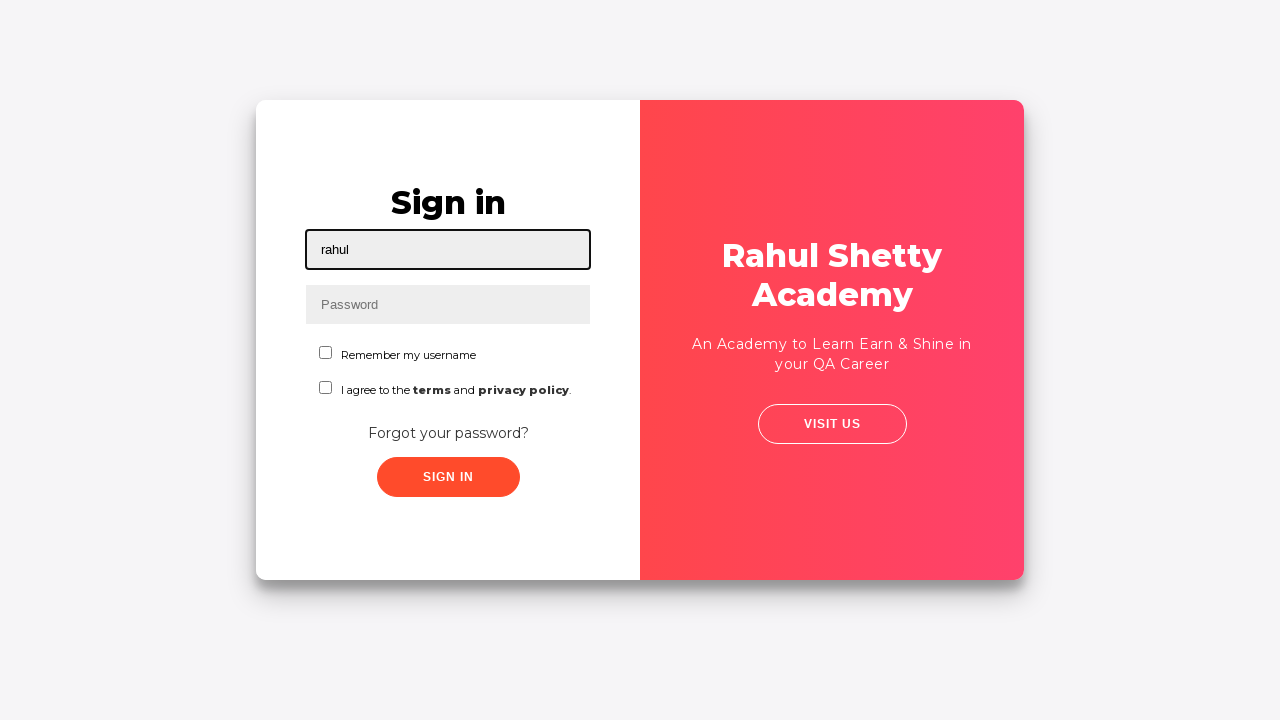

Filled password field with 'hello123' using name locator on input[name='inputPassword']
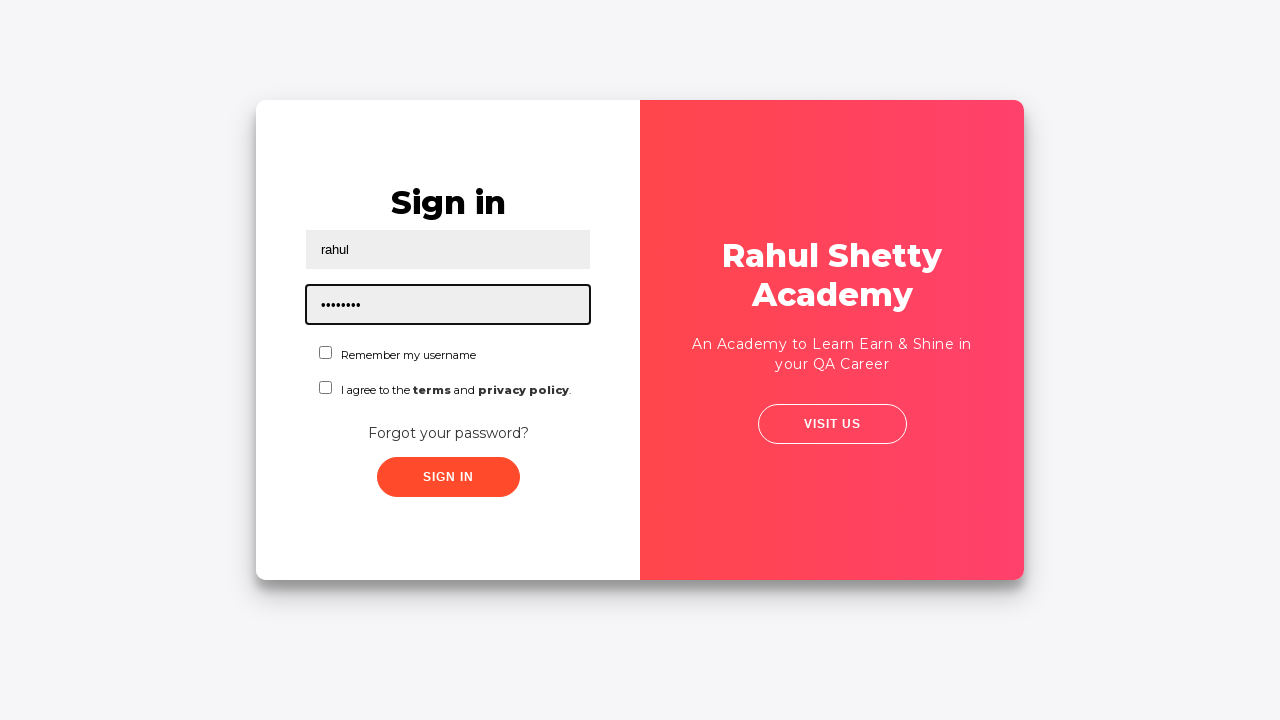

Clicked sign in button using class locator at (448, 477) on .signInBtn
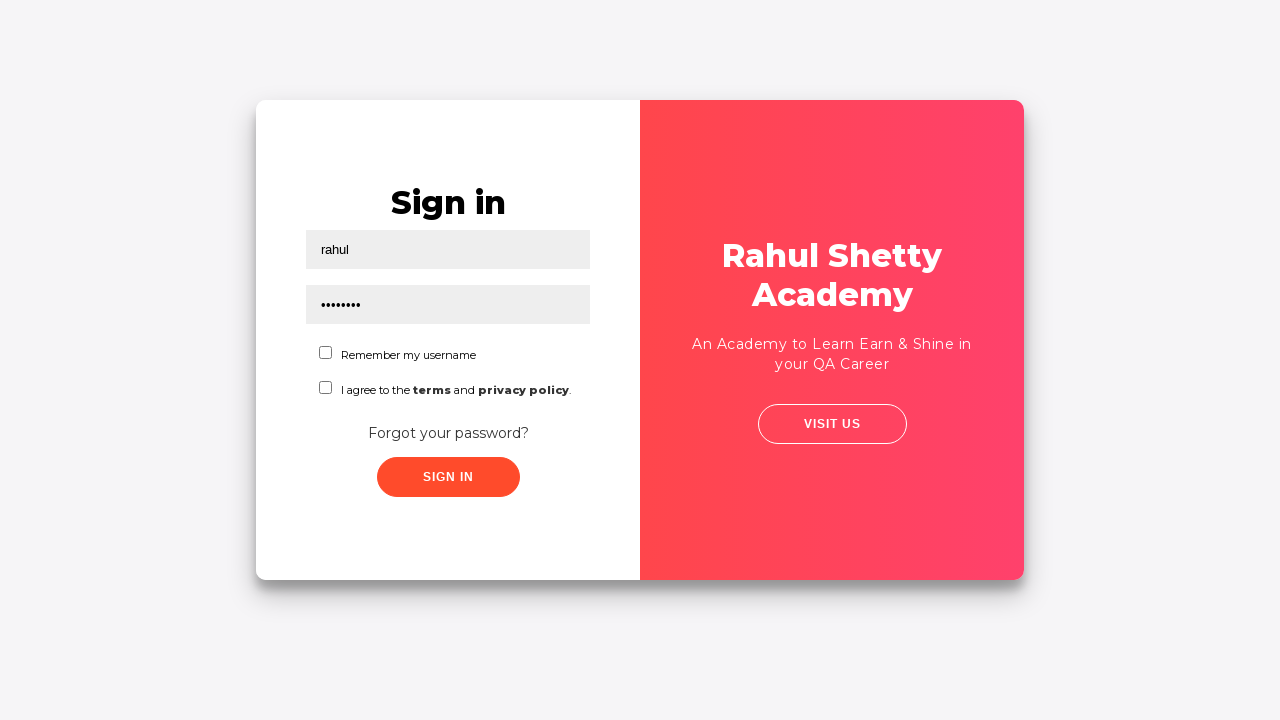

Error message appeared on login form
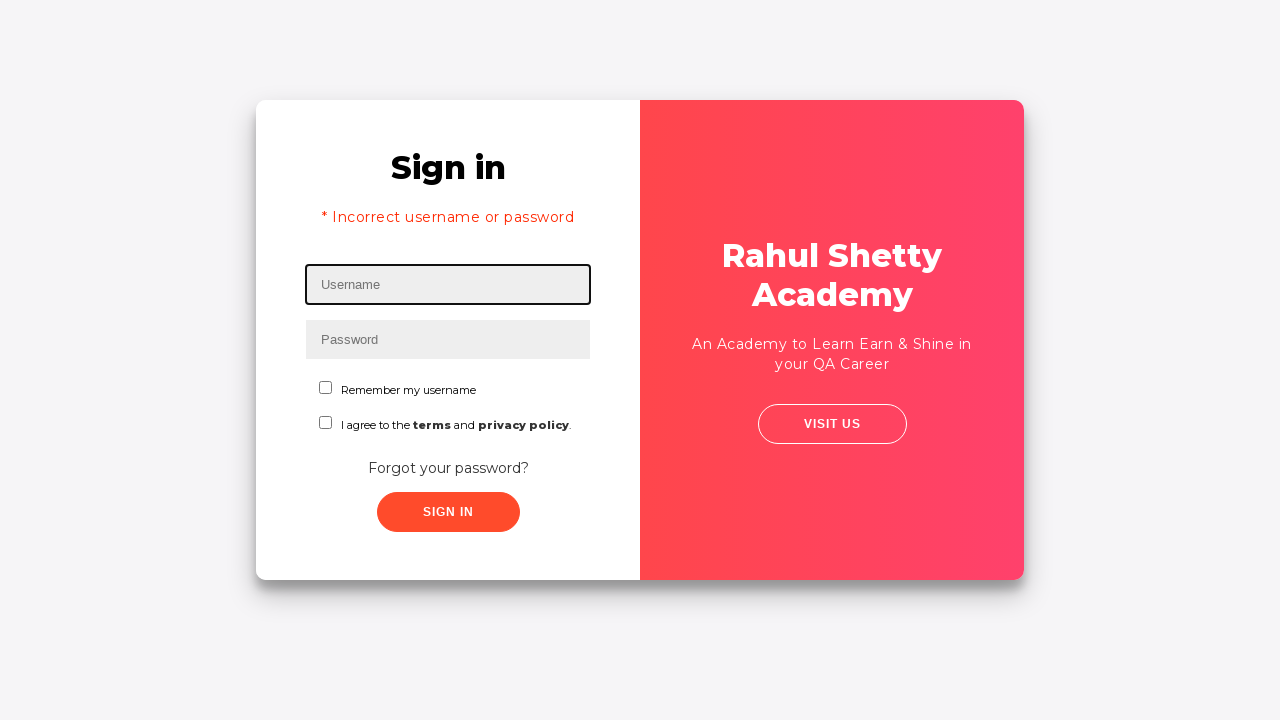

Clicked 'Forgot your password?' link at (448, 468) on text=Forgot your password?
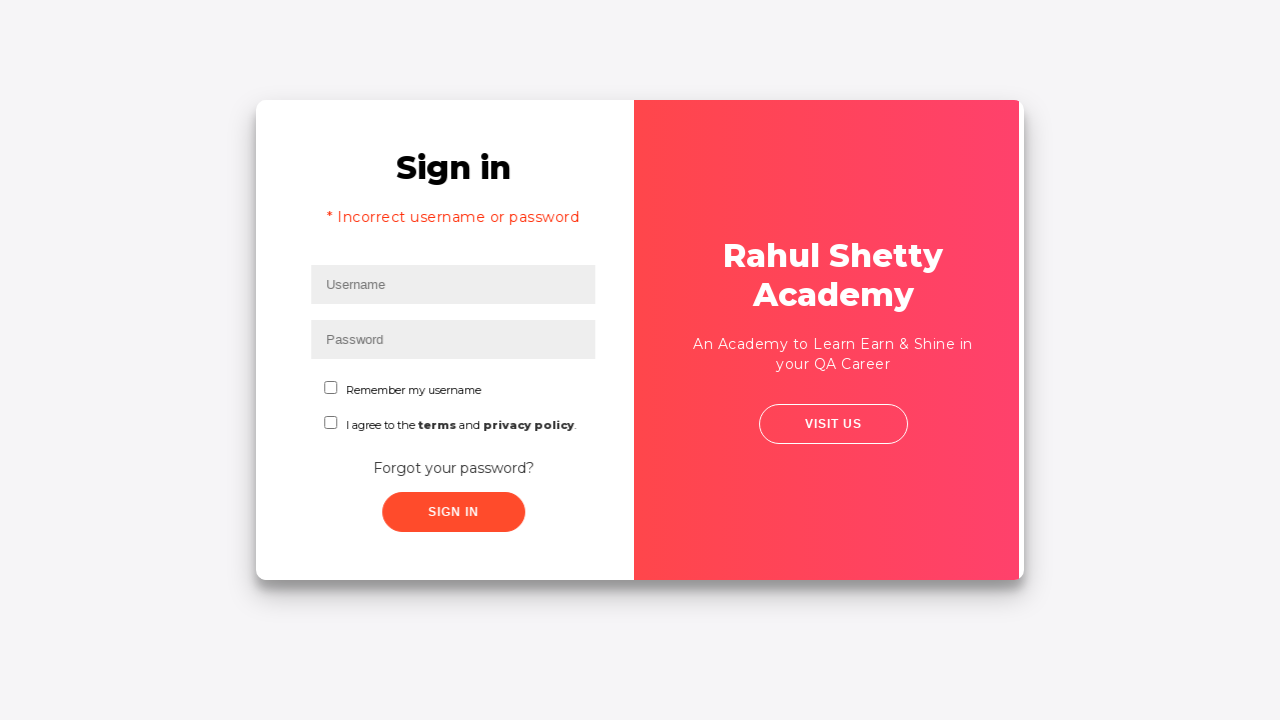

Filled name field with 'John' on password recovery form on input[placeholder='Name']
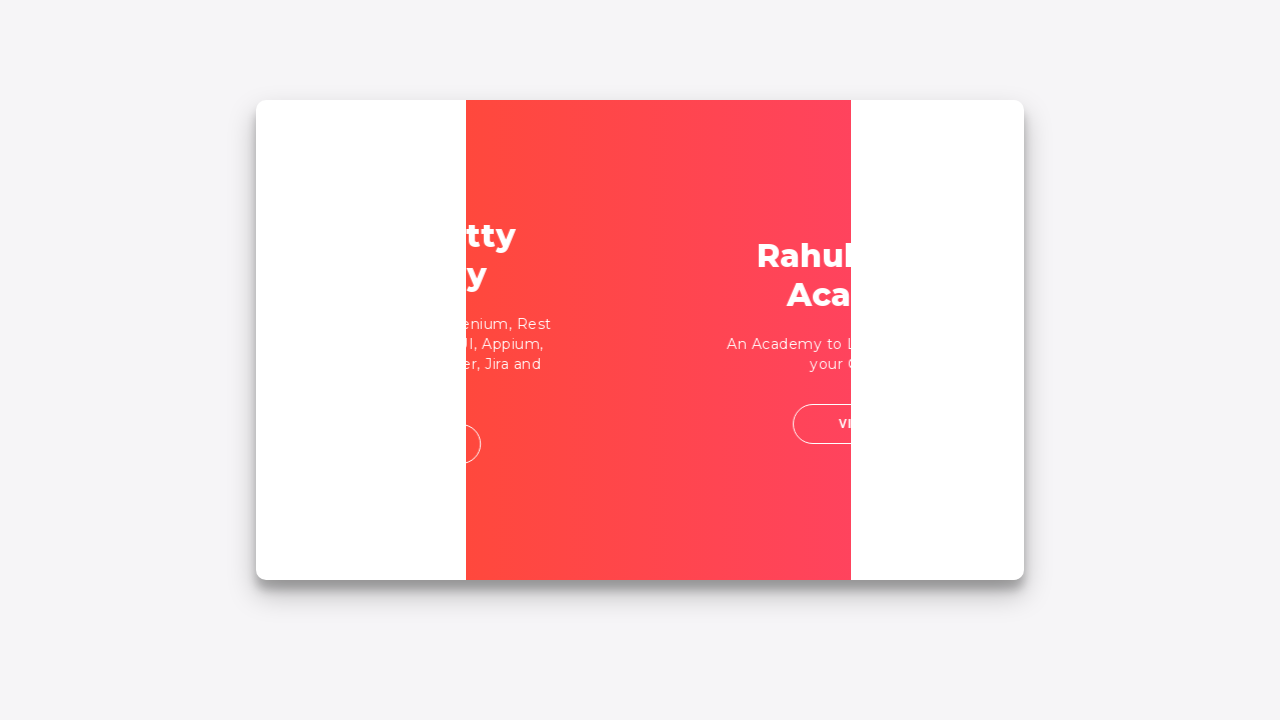

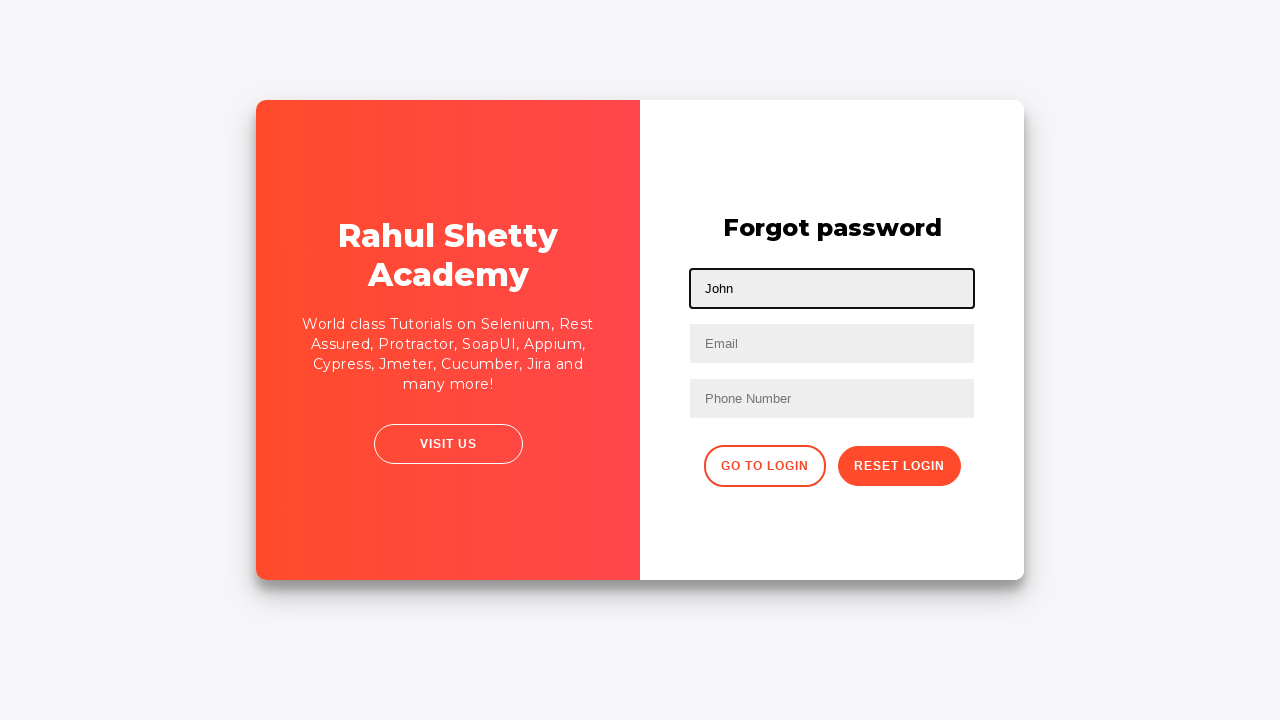